Navigates to a testing tools website and clicks on the "Online Training" link in the navigation

Starting URL: https://www.pavantestingtools.com/

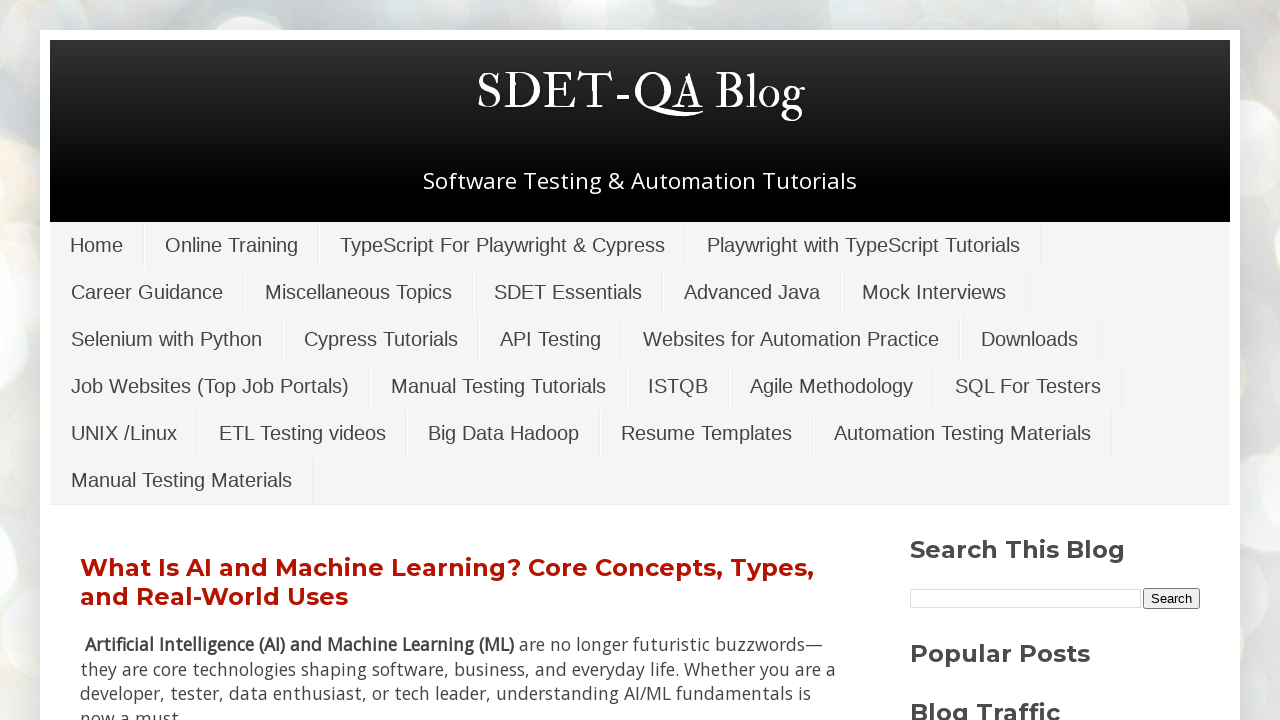

Navigated to Pavan Testing Tools website
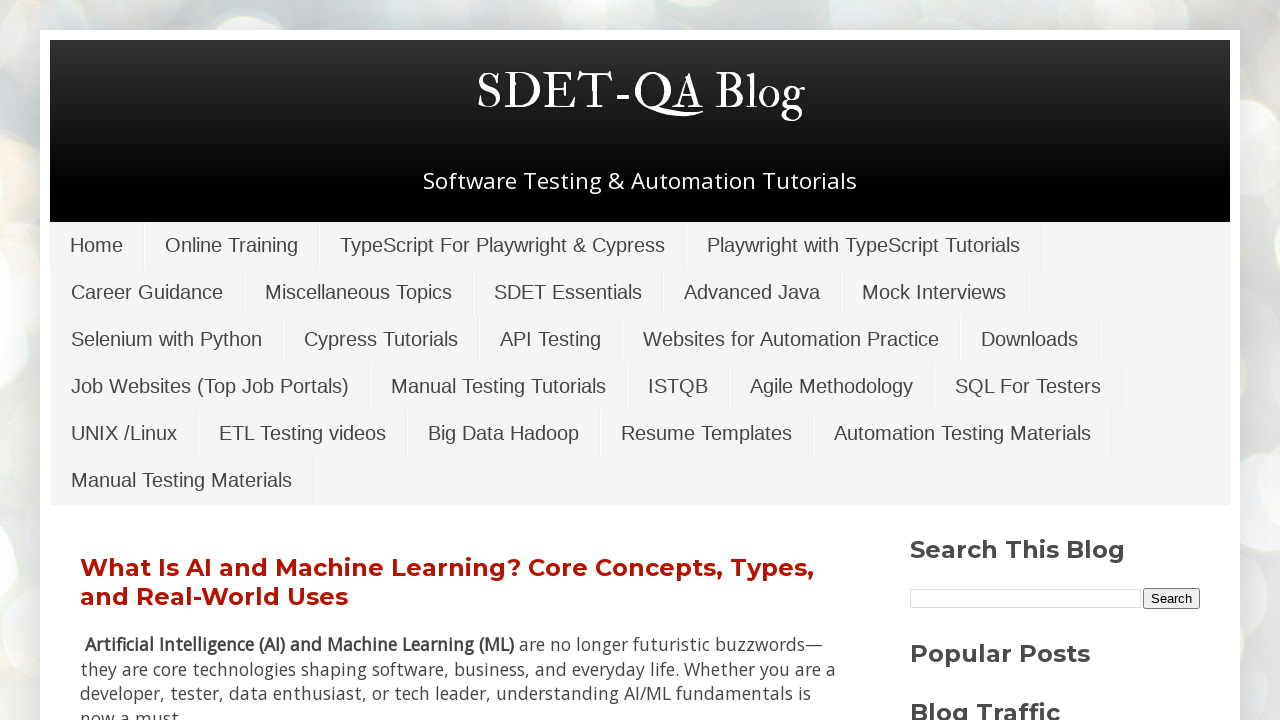

Clicked on the 'Online Training' link in navigation at (232, 245) on xpath=//a[text() = 'Online Training']
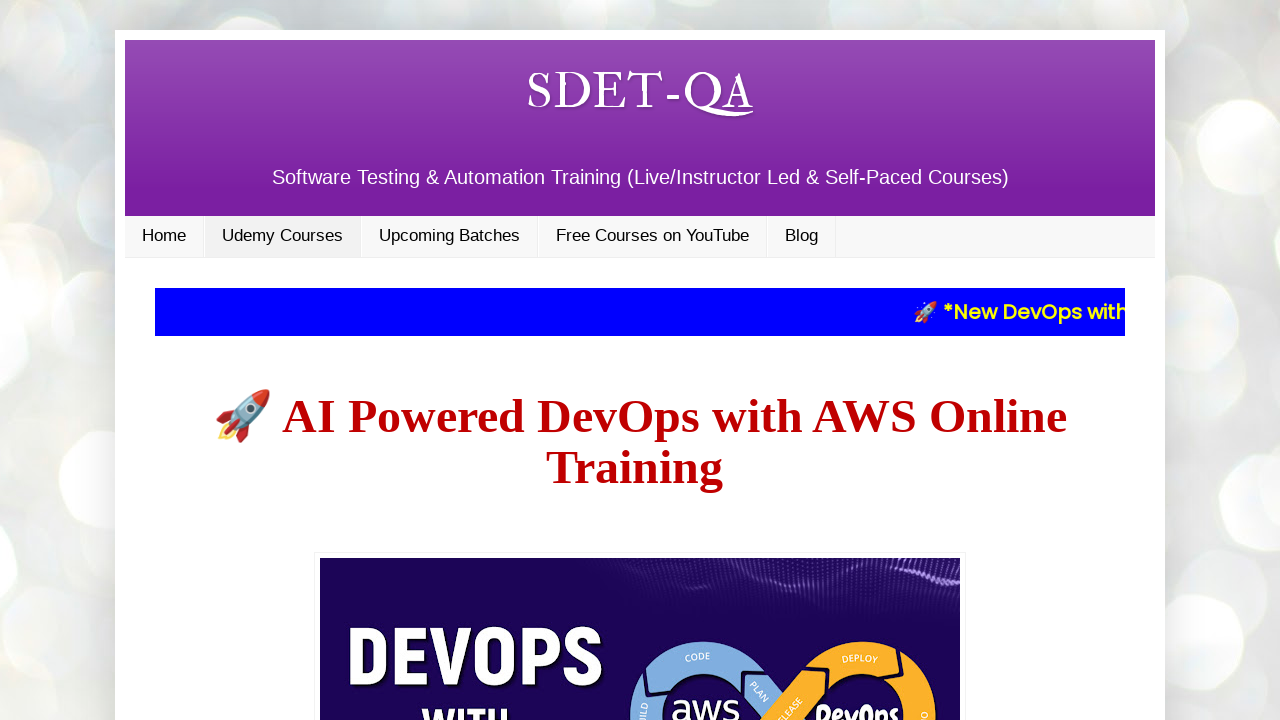

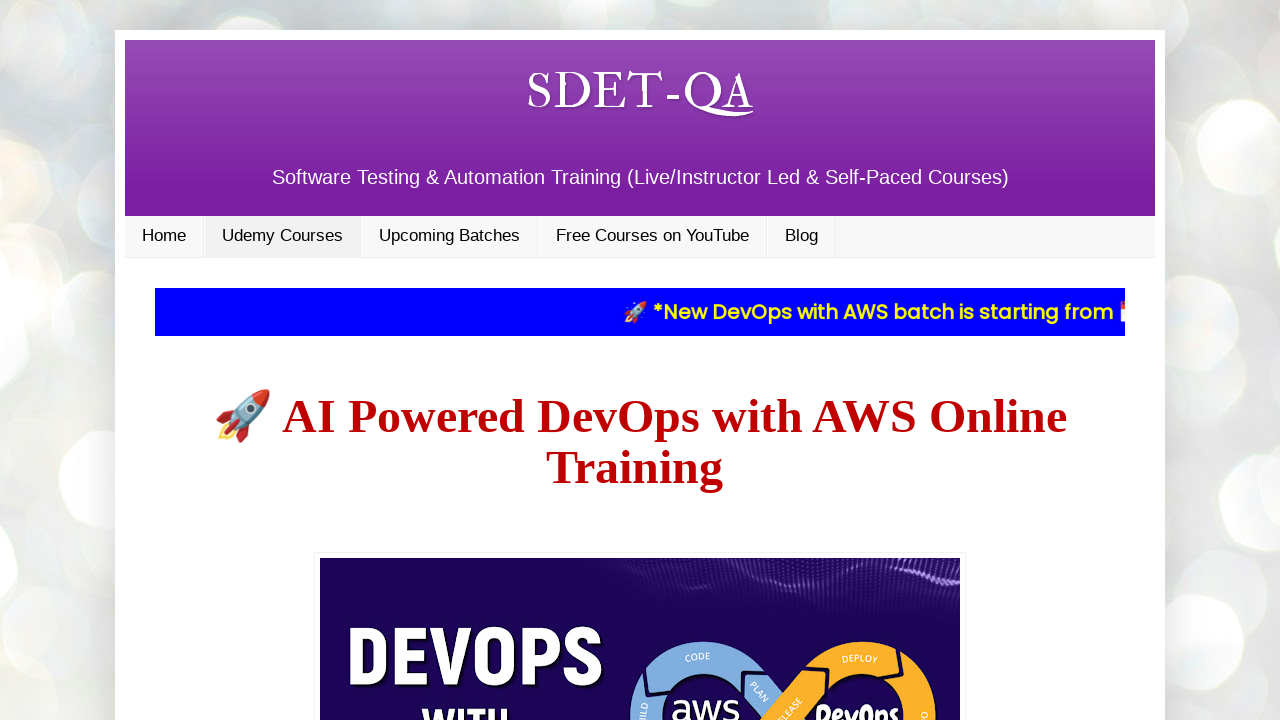